Opens a new window and verifies the message displayed in it

Starting URL: https://demoqa.com/browser-windows

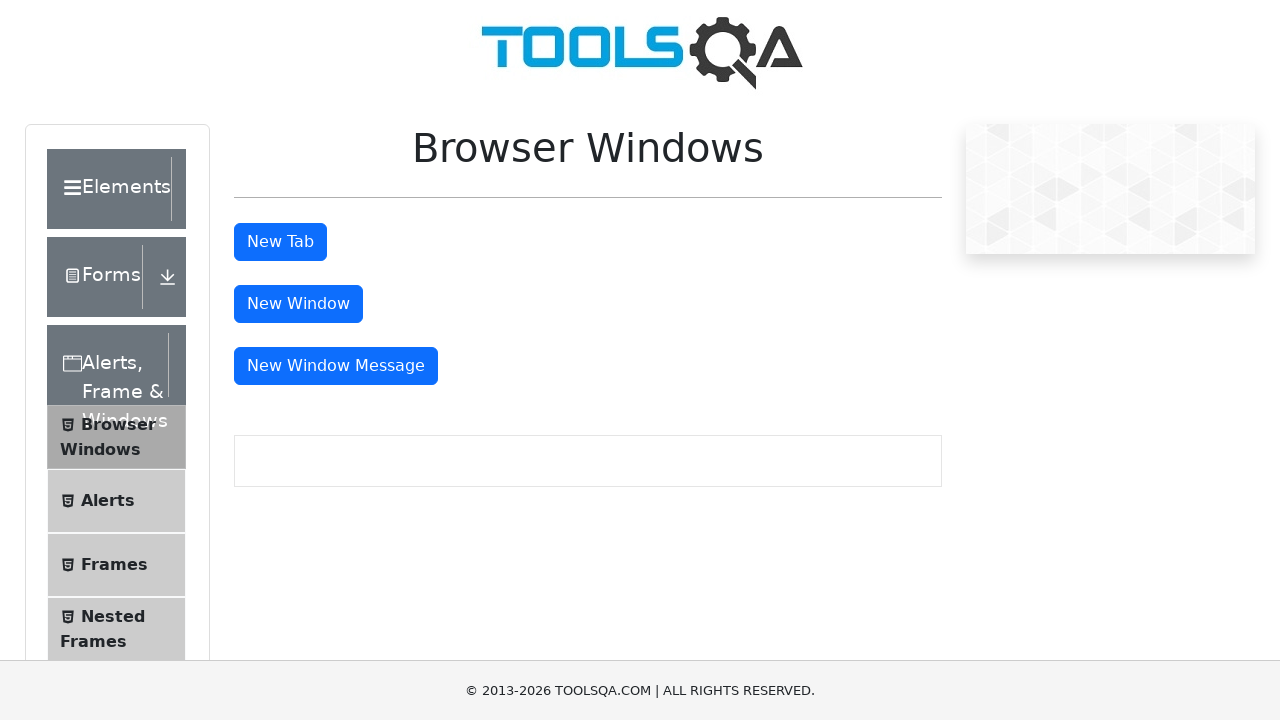

Clicked button to open new window at (298, 304) on #windowButton
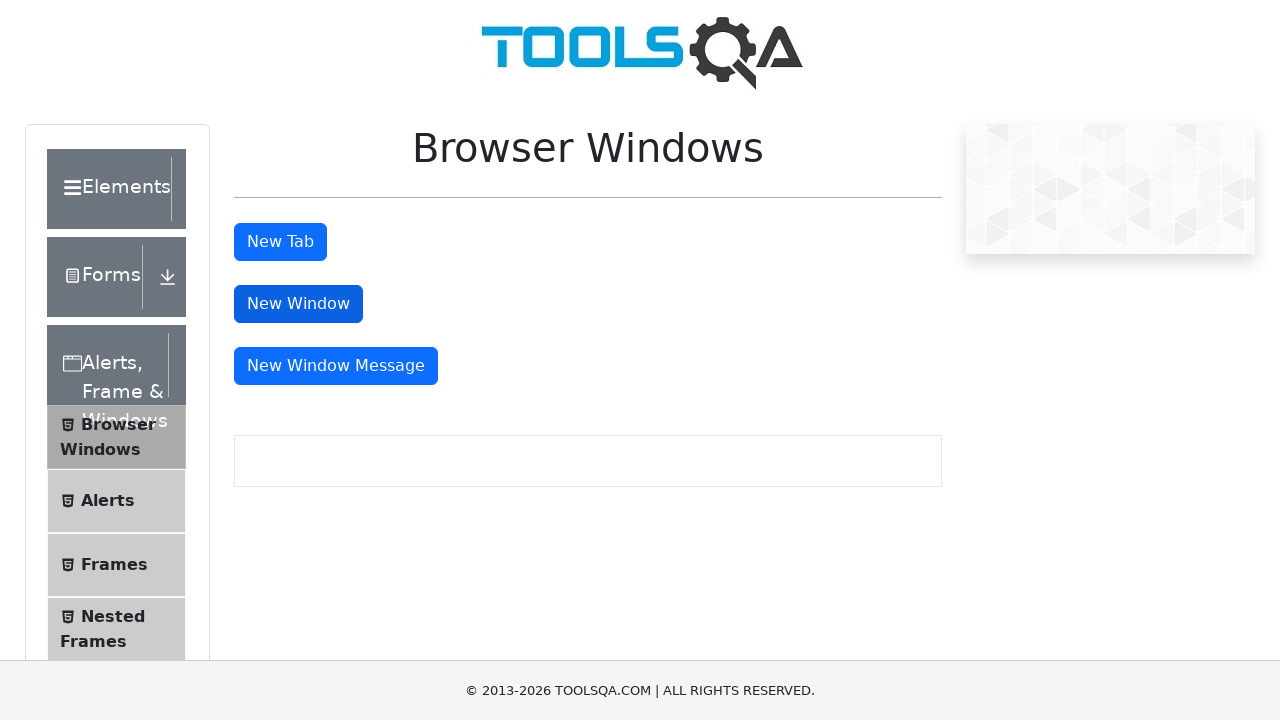

New window opened and captured
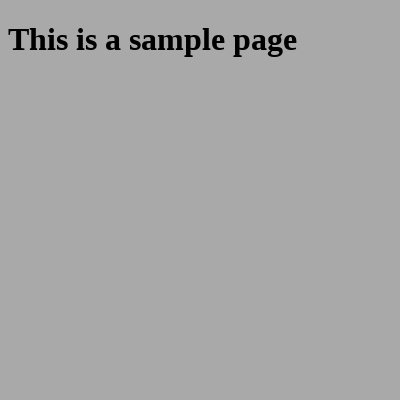

Located sample heading element in new window
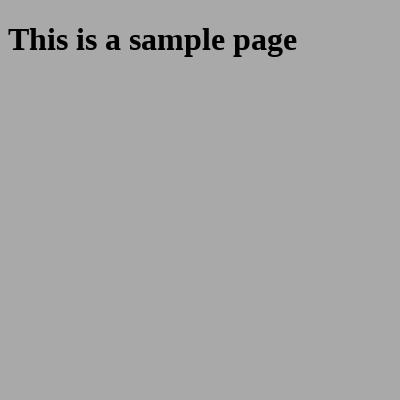

Verified heading text matches 'This is a sample page'
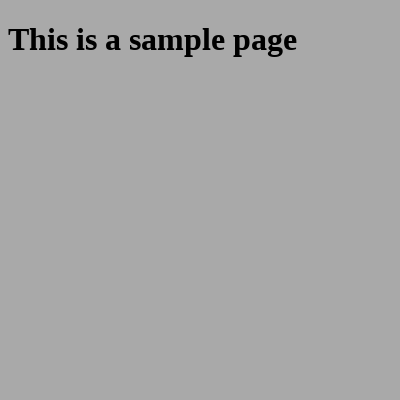

Closed the new window
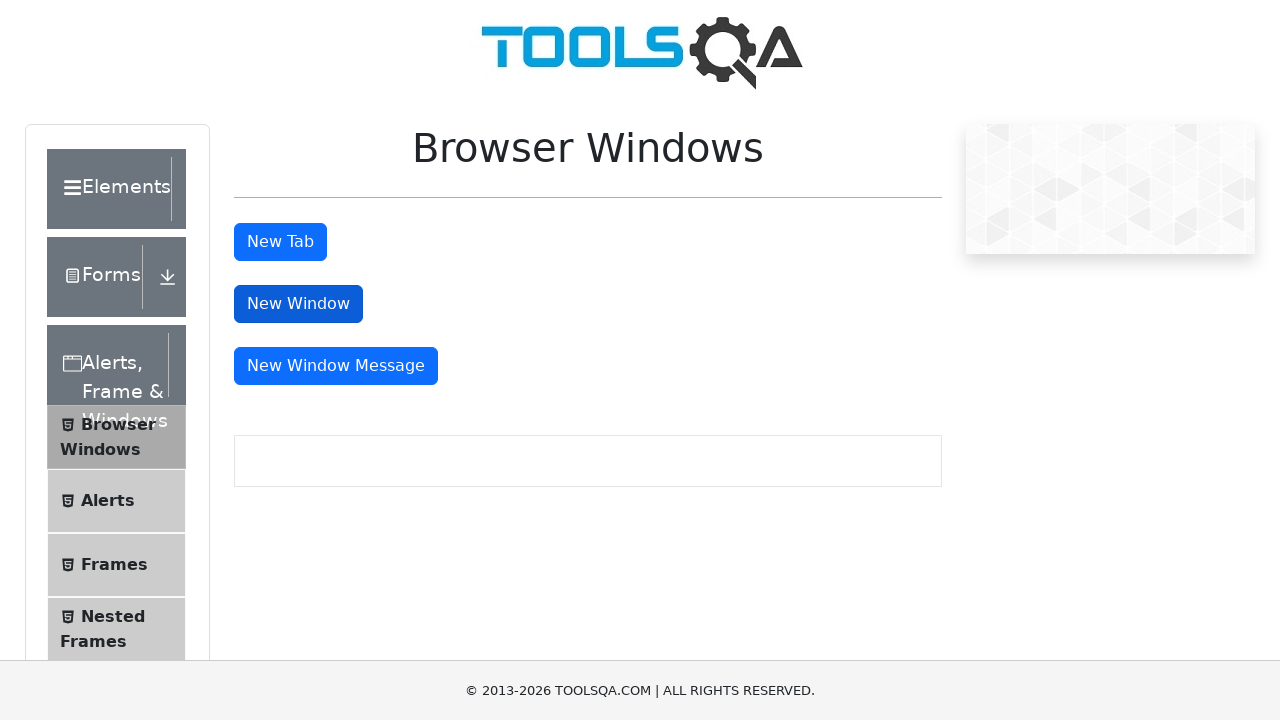

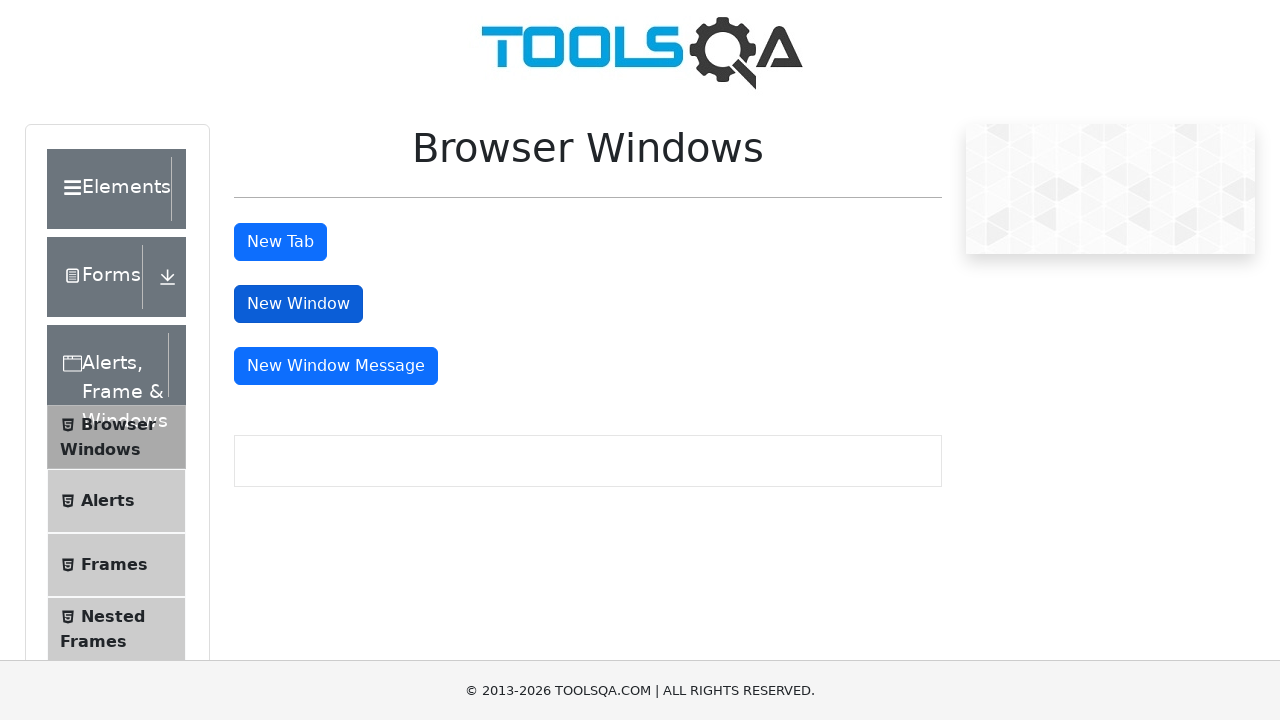